Fills out a text box form with user information (name, email, addresses) and verifies the submitted data is displayed correctly

Starting URL: https://demoqa.com/text-box

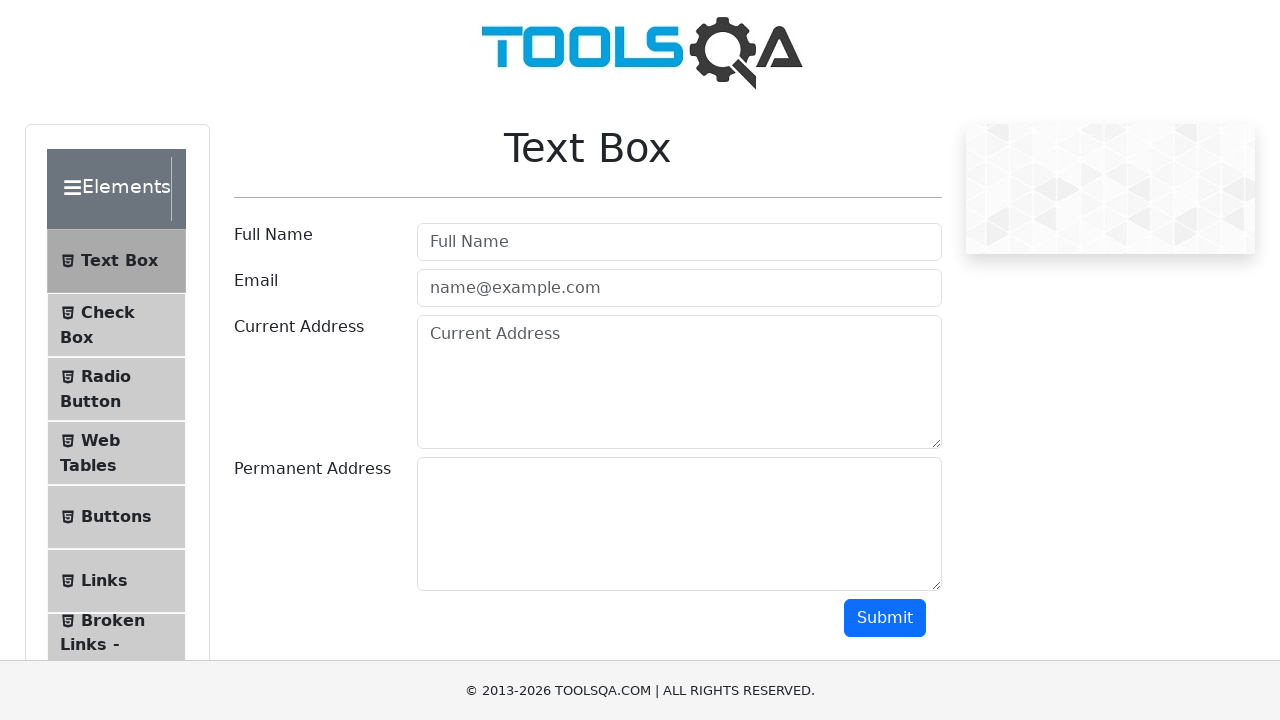

Filled full name field with 'John Doe' on #userName
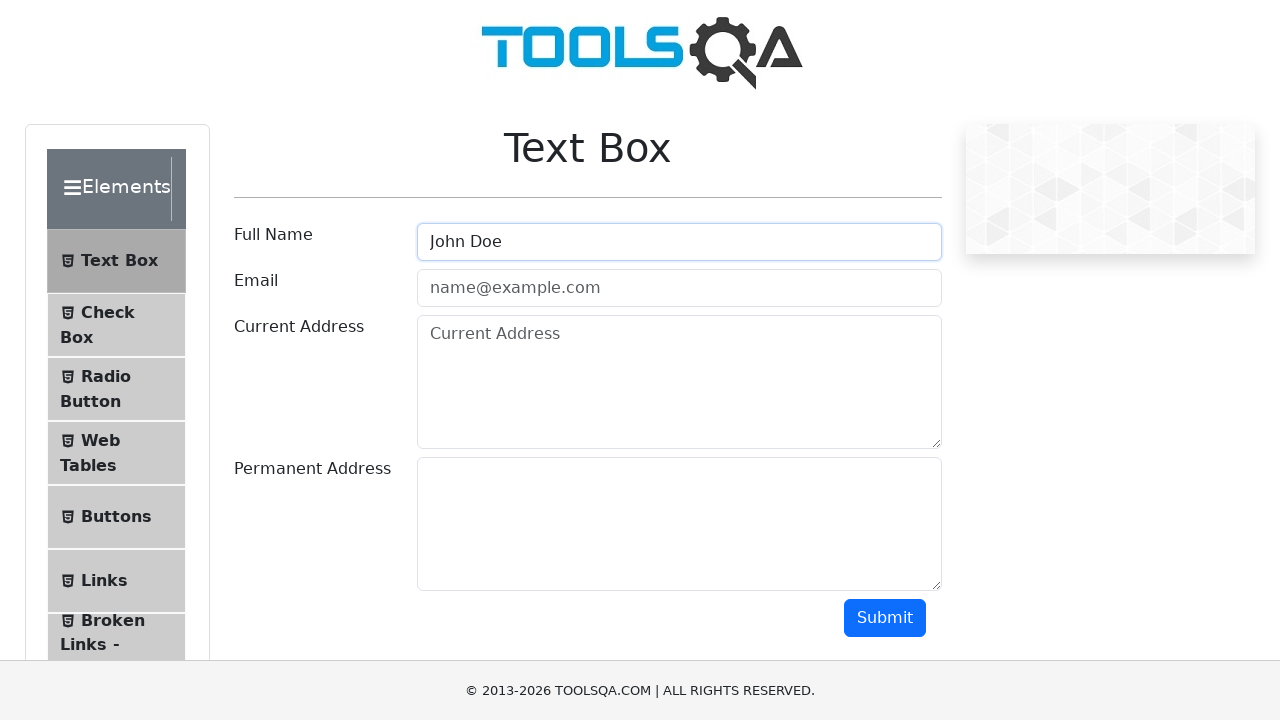

Filled email field with 'john@gmail.com' on #userEmail
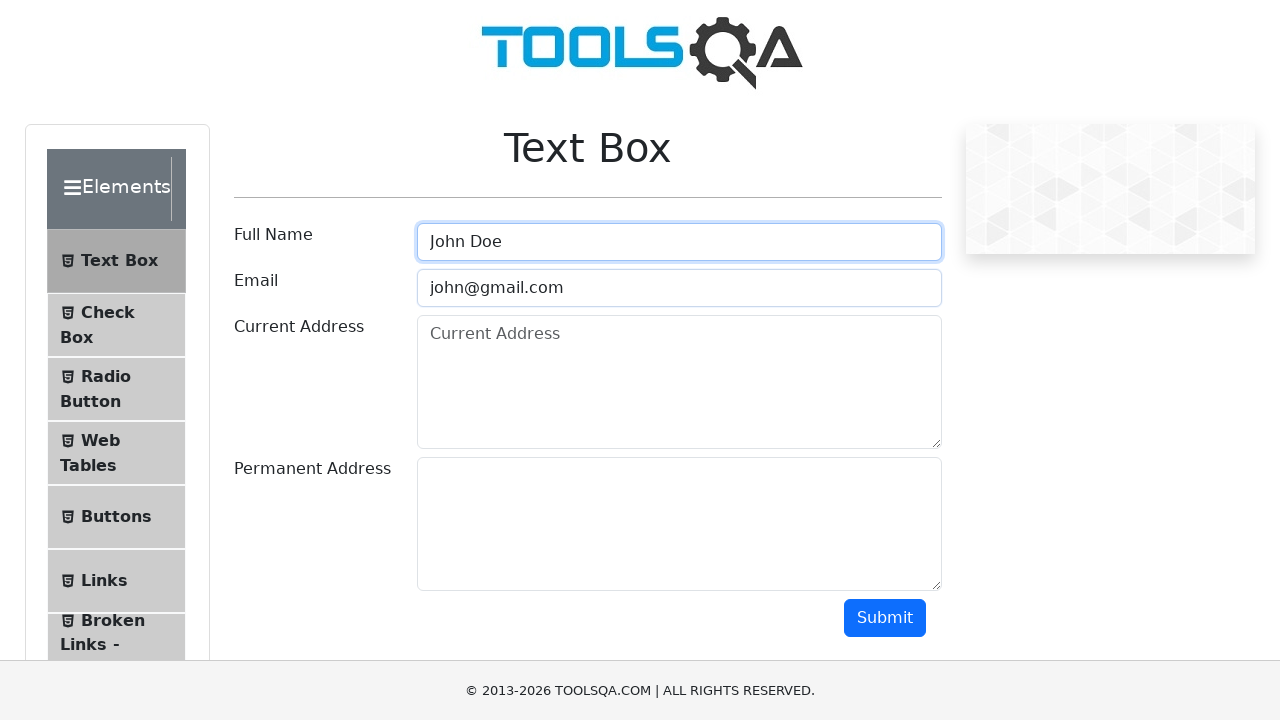

Filled current address field with 'Bishkek' on #currentAddress
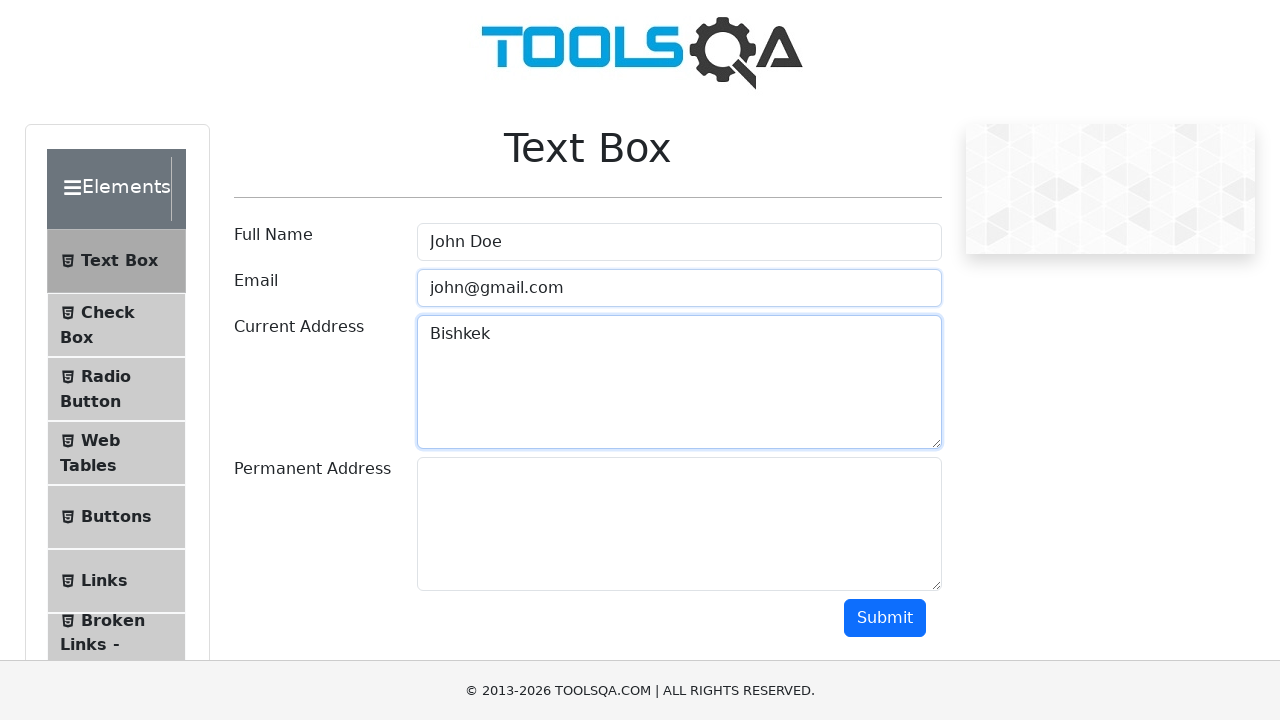

Filled permanent address field with 'New York' on #permanentAddress
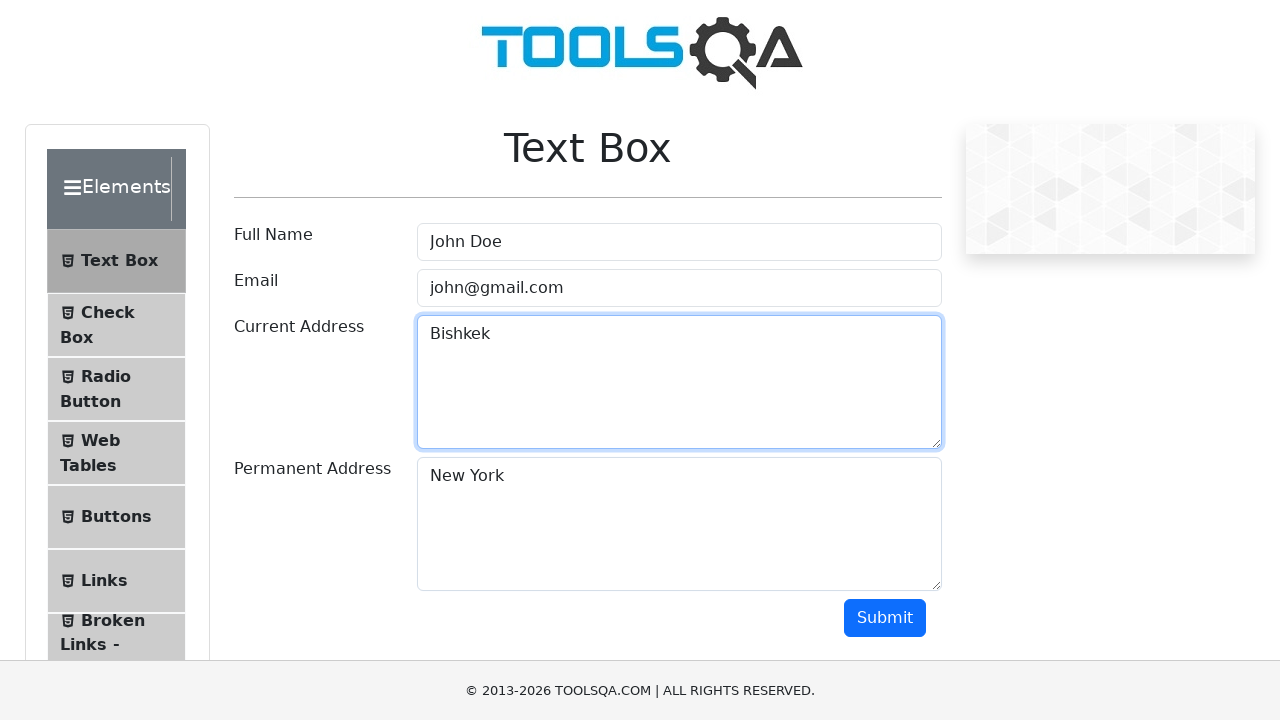

Scrolled submit button into view
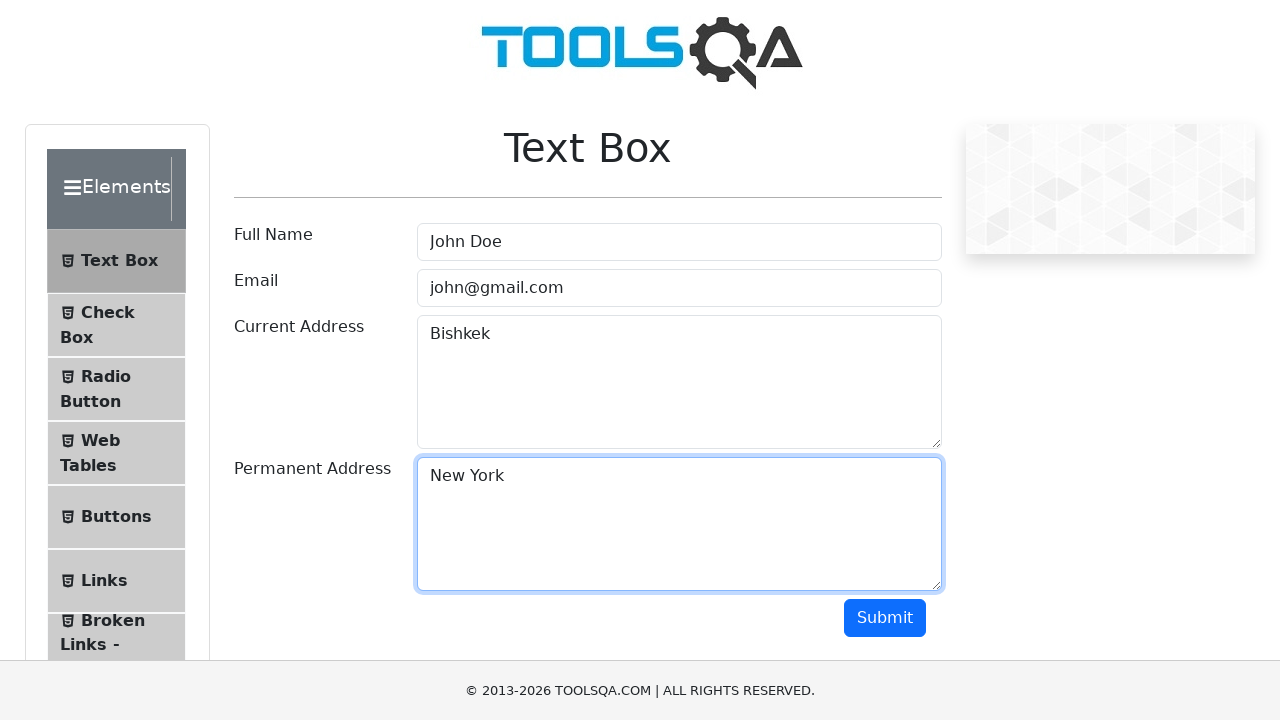

Clicked submit button to submit form at (885, 618) on #submit
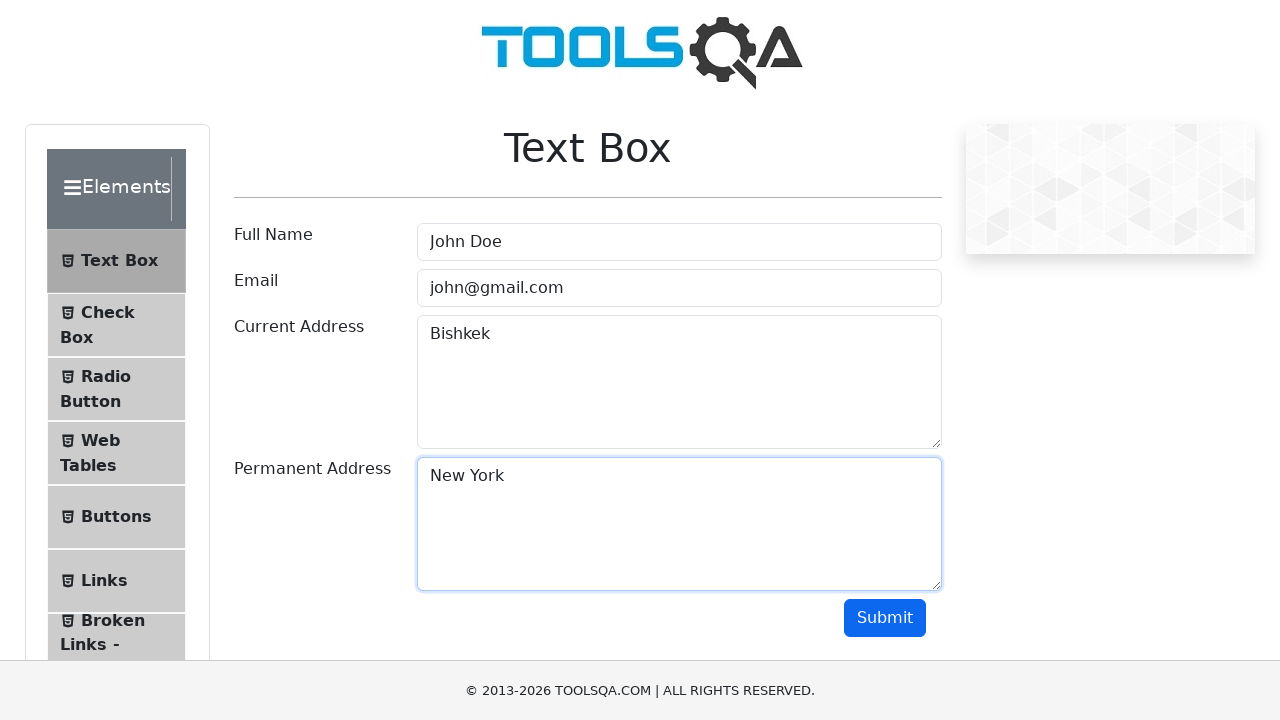

Form submission results loaded
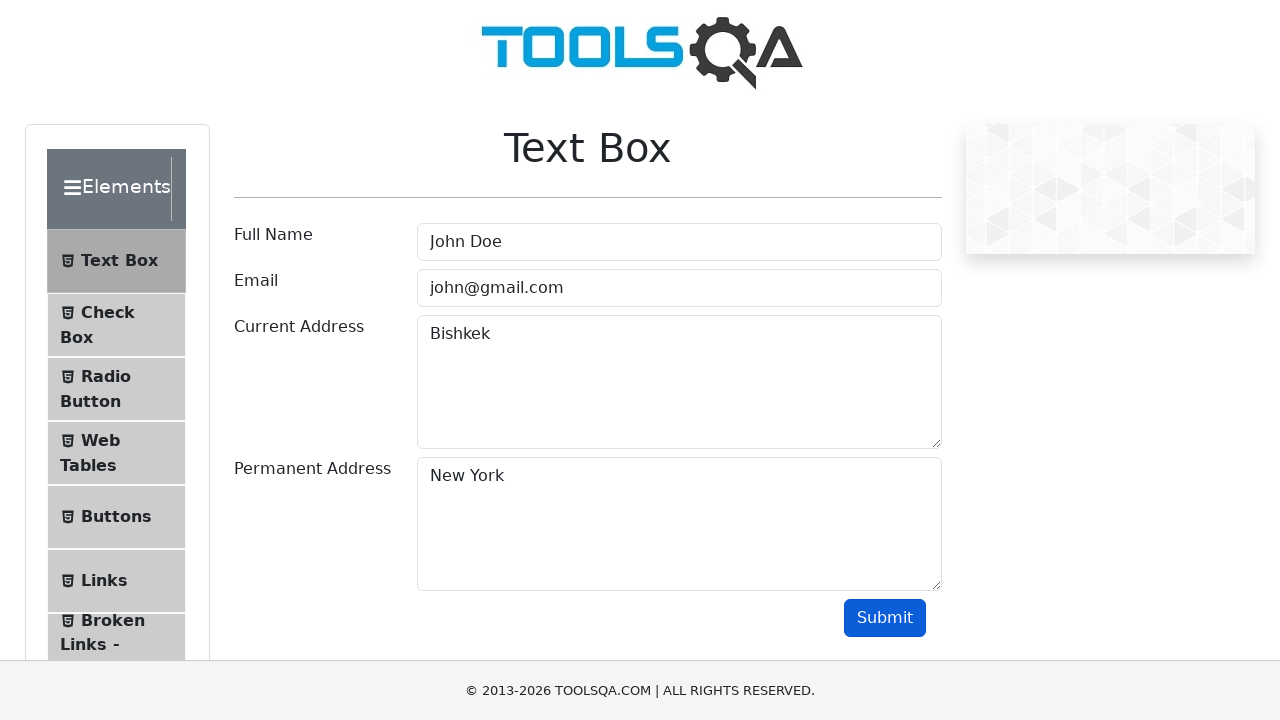

Verified submitted name 'John Doe' appears in results
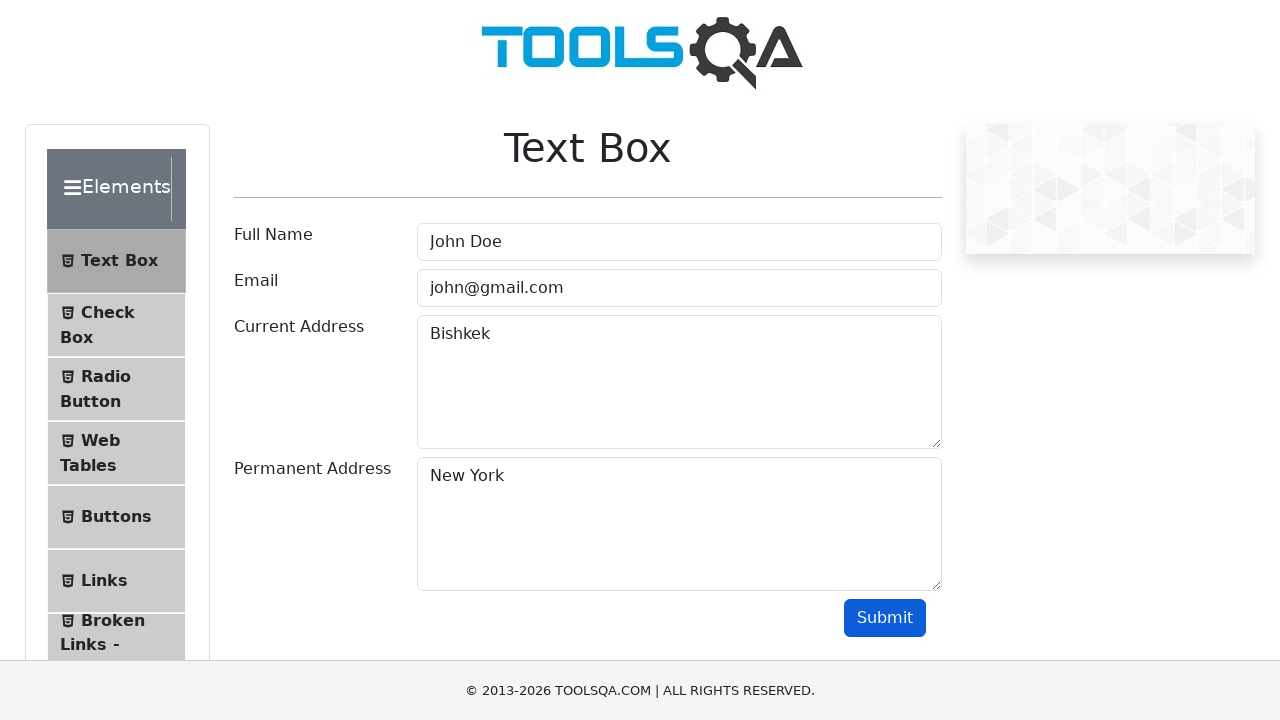

Verified submitted email 'john@gmail.com' appears in results
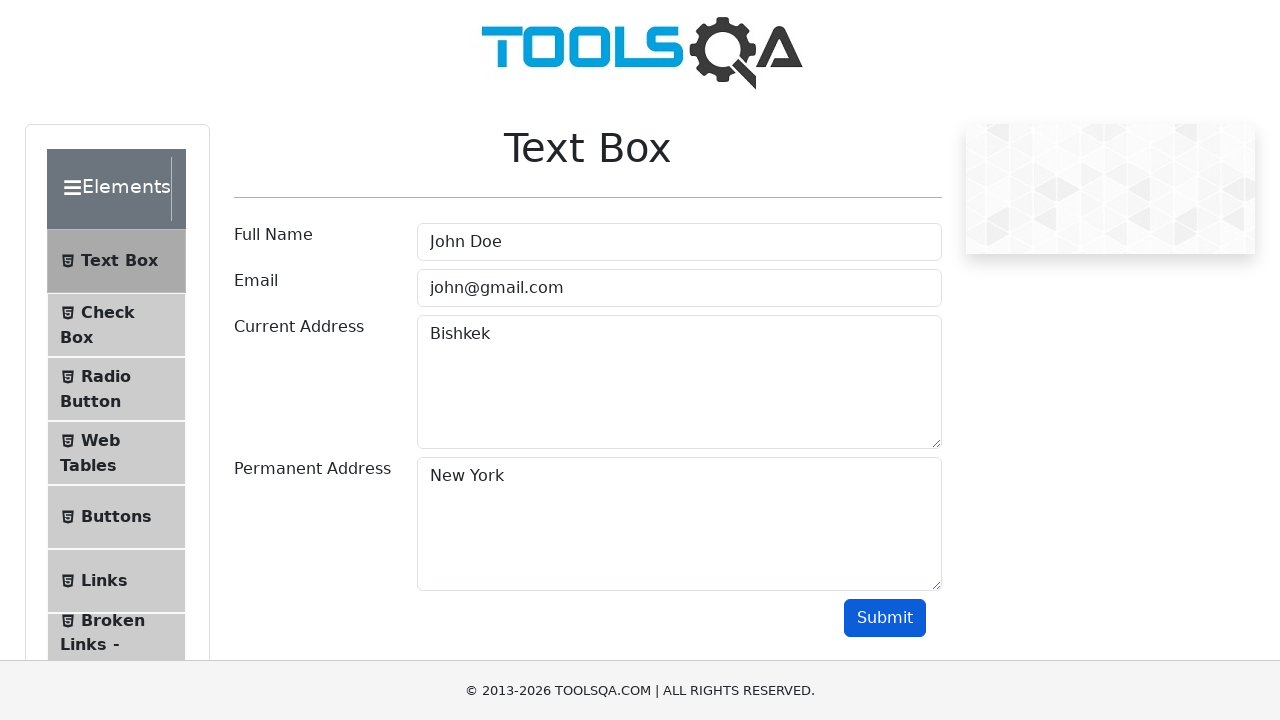

Verified submitted current address 'Bishkek' appears in results
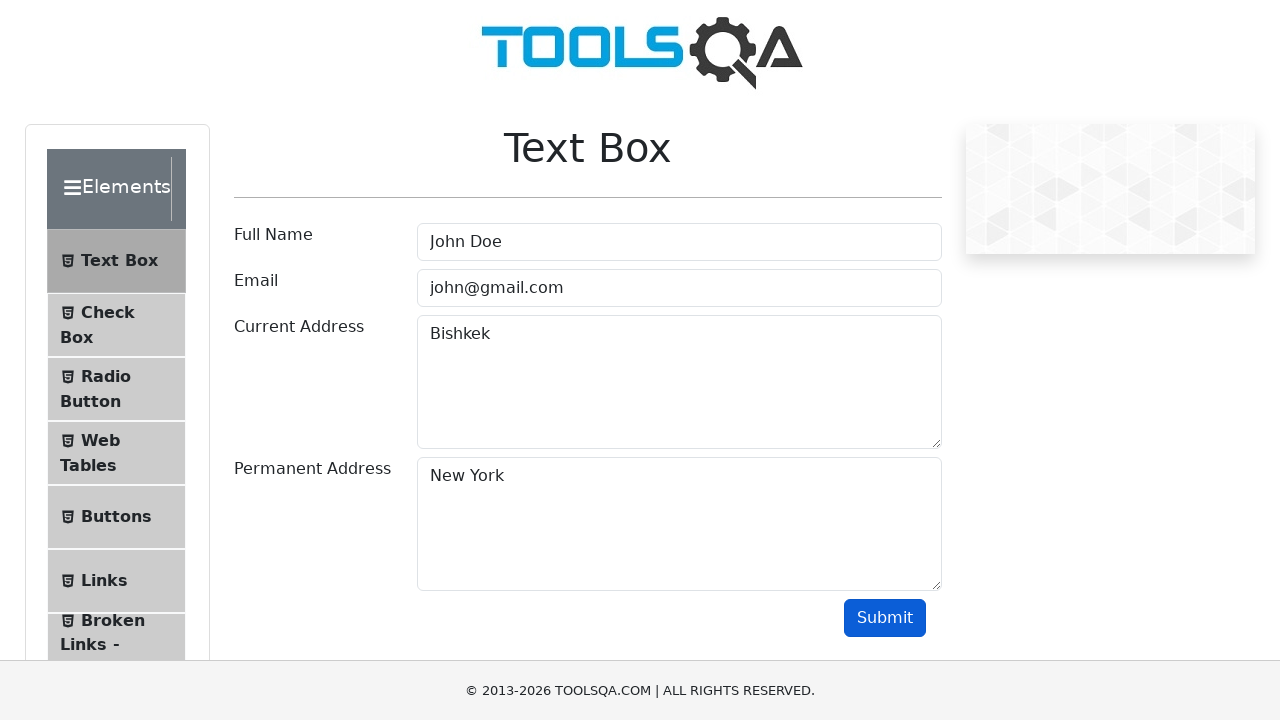

Verified submitted permanent address 'New York' appears in results
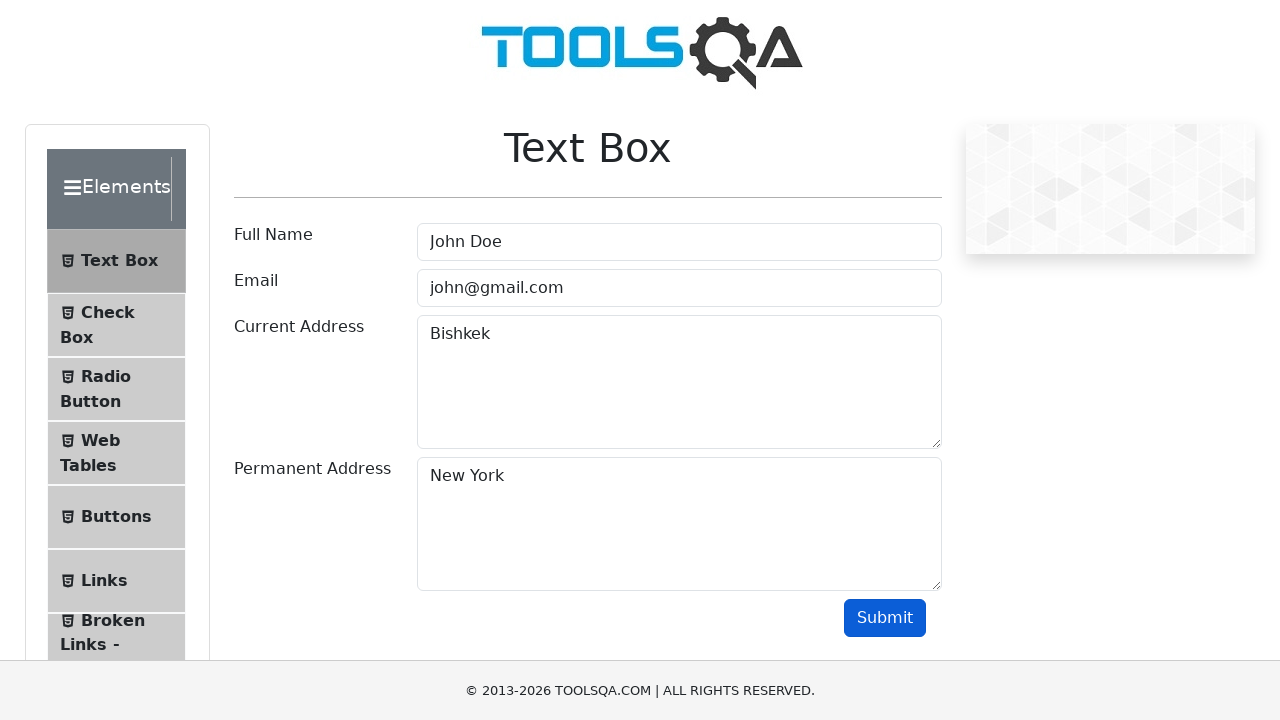

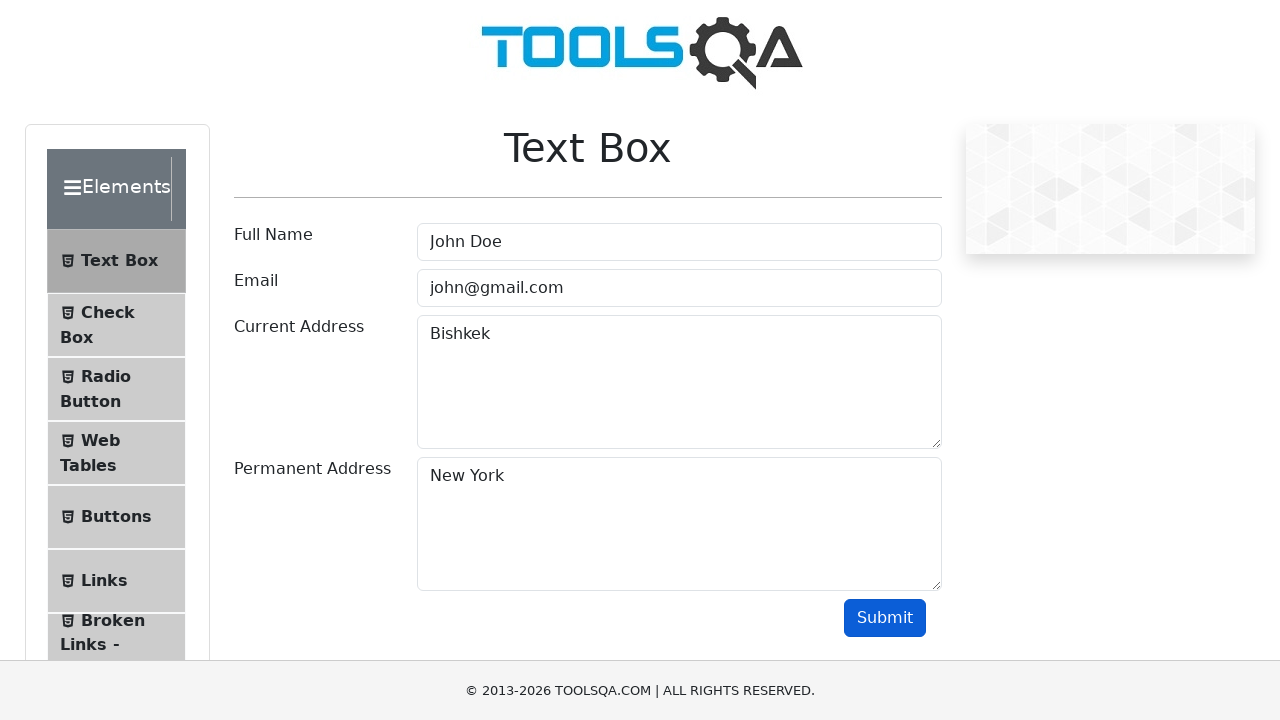